Tests form filling by extracting a value from an element's custom attribute, calculating a mathematical result (log of absolute value of 12*sin(x)), filling the answer field, selecting a checkbox and radio button, then submitting the form.

Starting URL: http://suninjuly.github.io/get_attribute.html

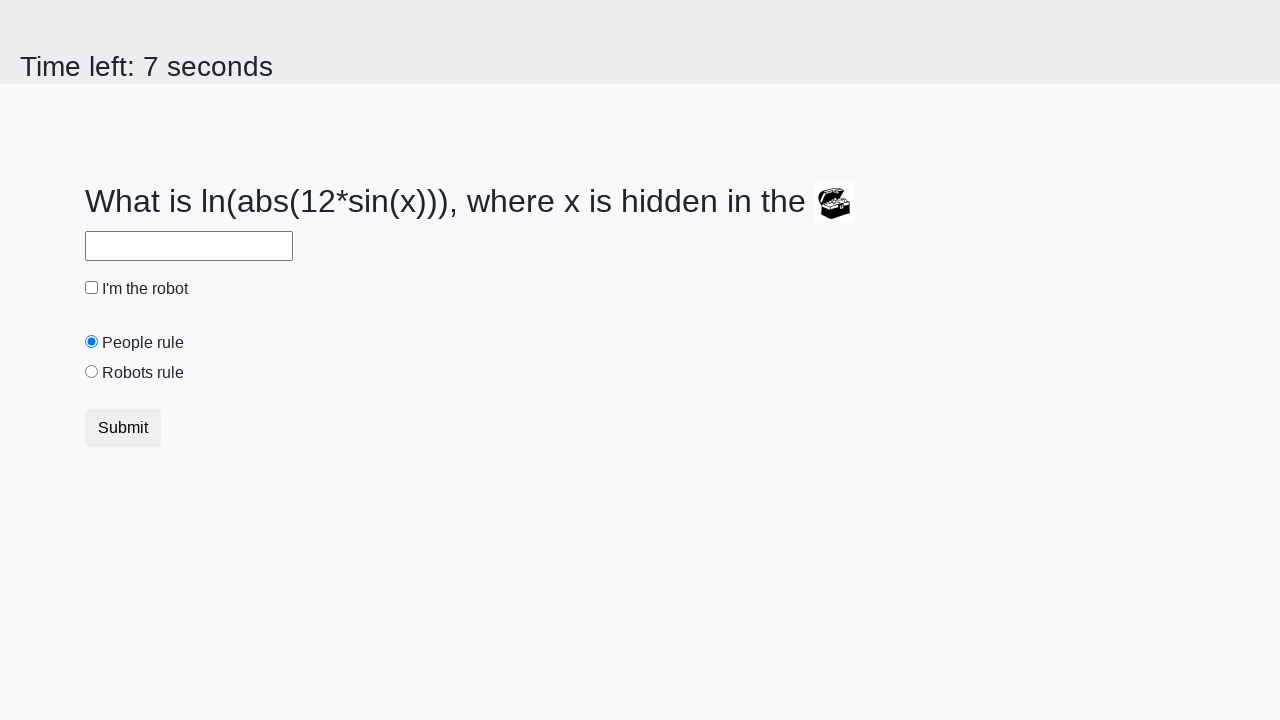

Located treasure element with valuex attribute
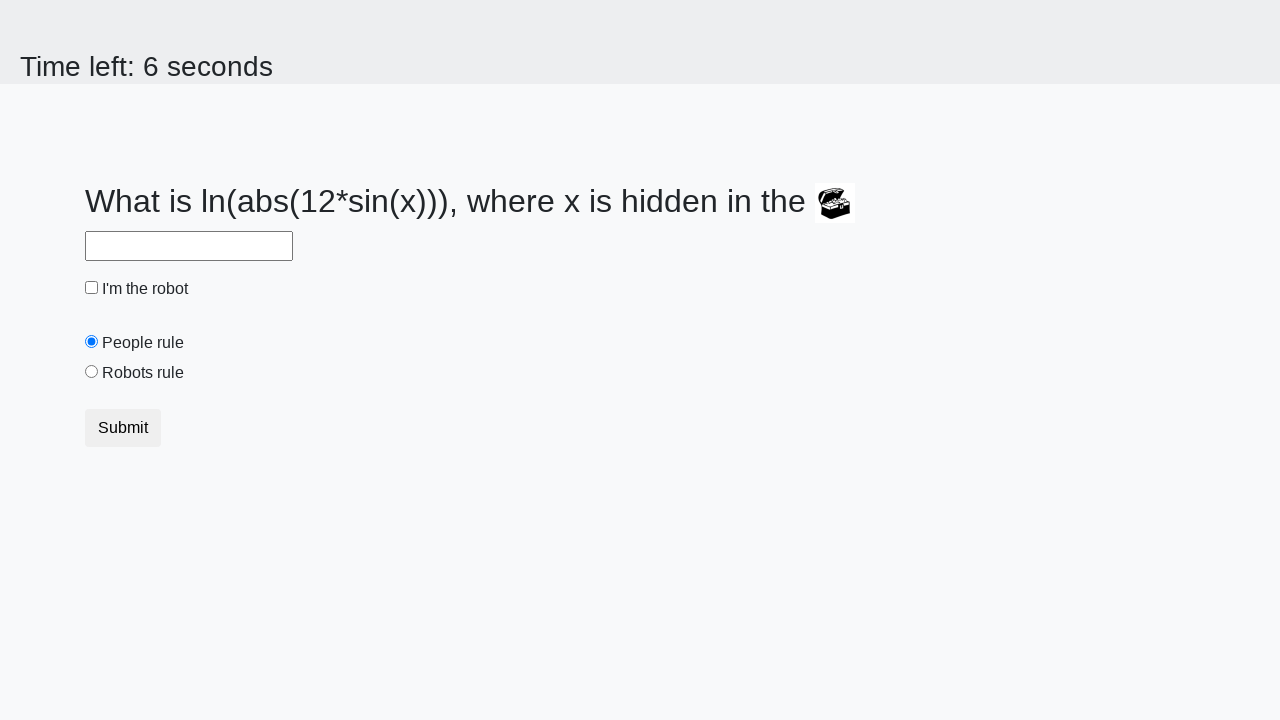

Extracted valuex attribute from treasure element: 46
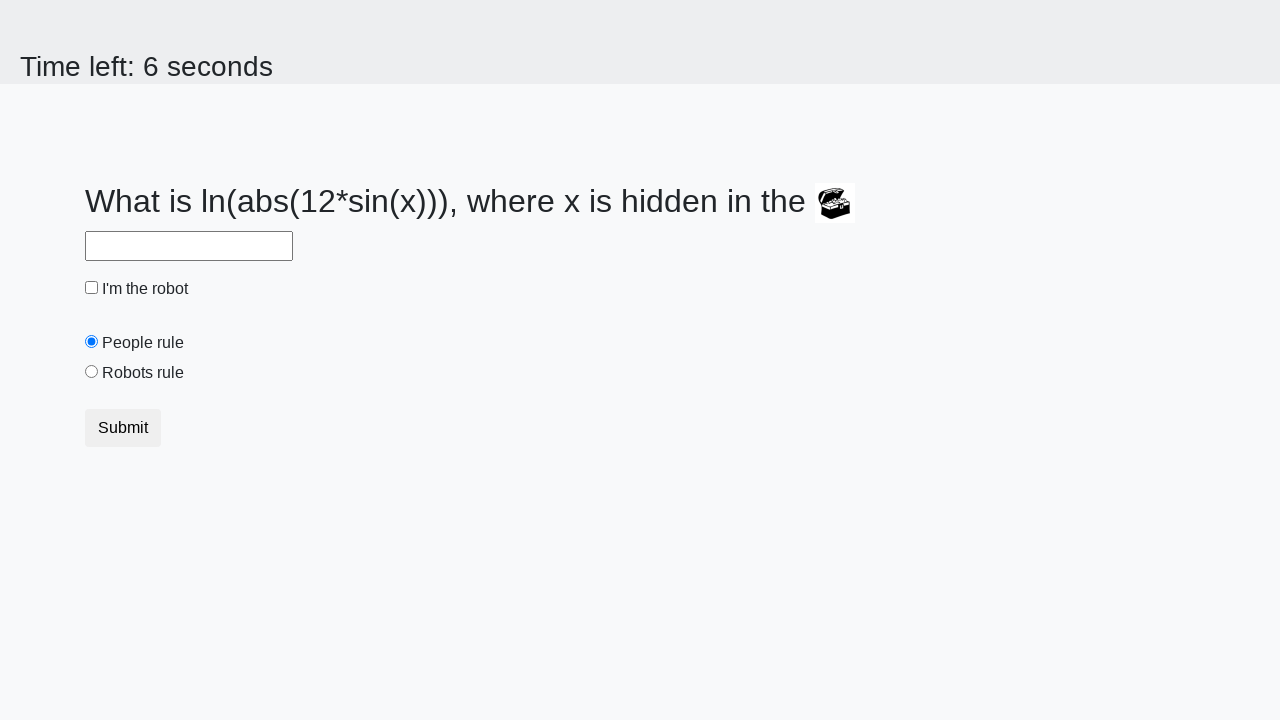

Calculated mathematical result (log of absolute value of 12*sin(46)): 2.3815312154949178
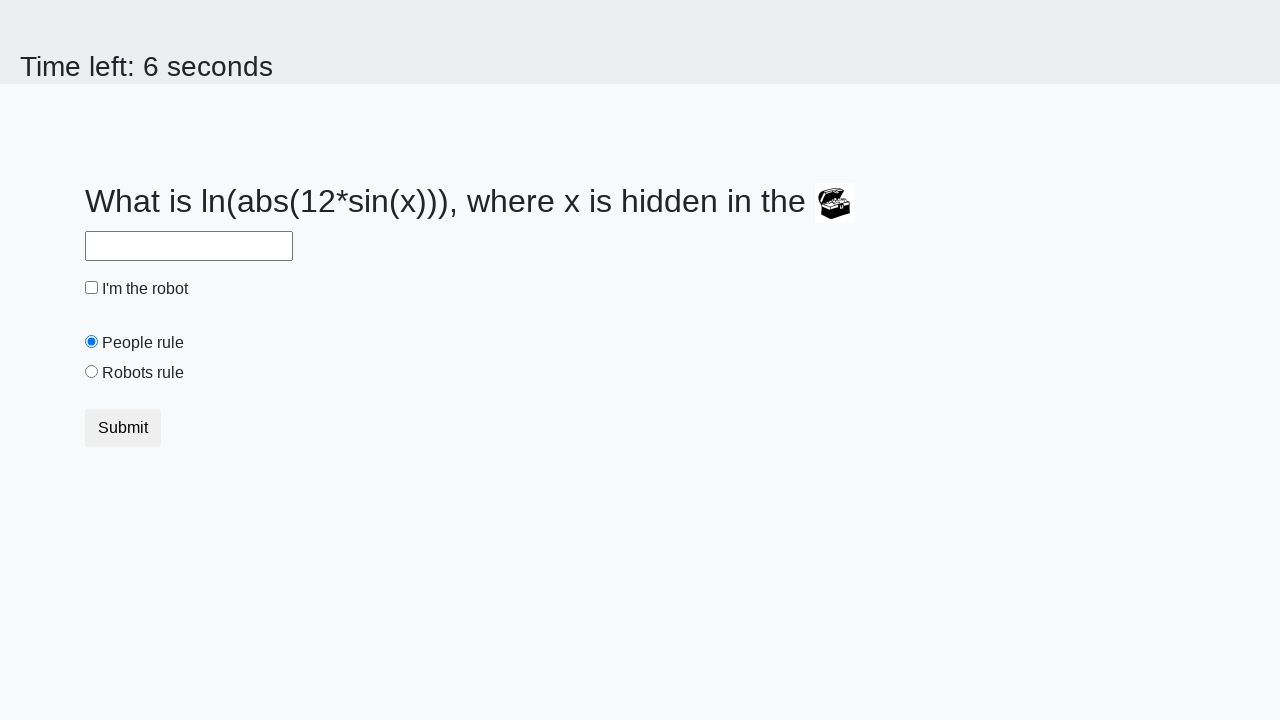

Filled answer field with calculated value: 2.3815312154949178 on #answer
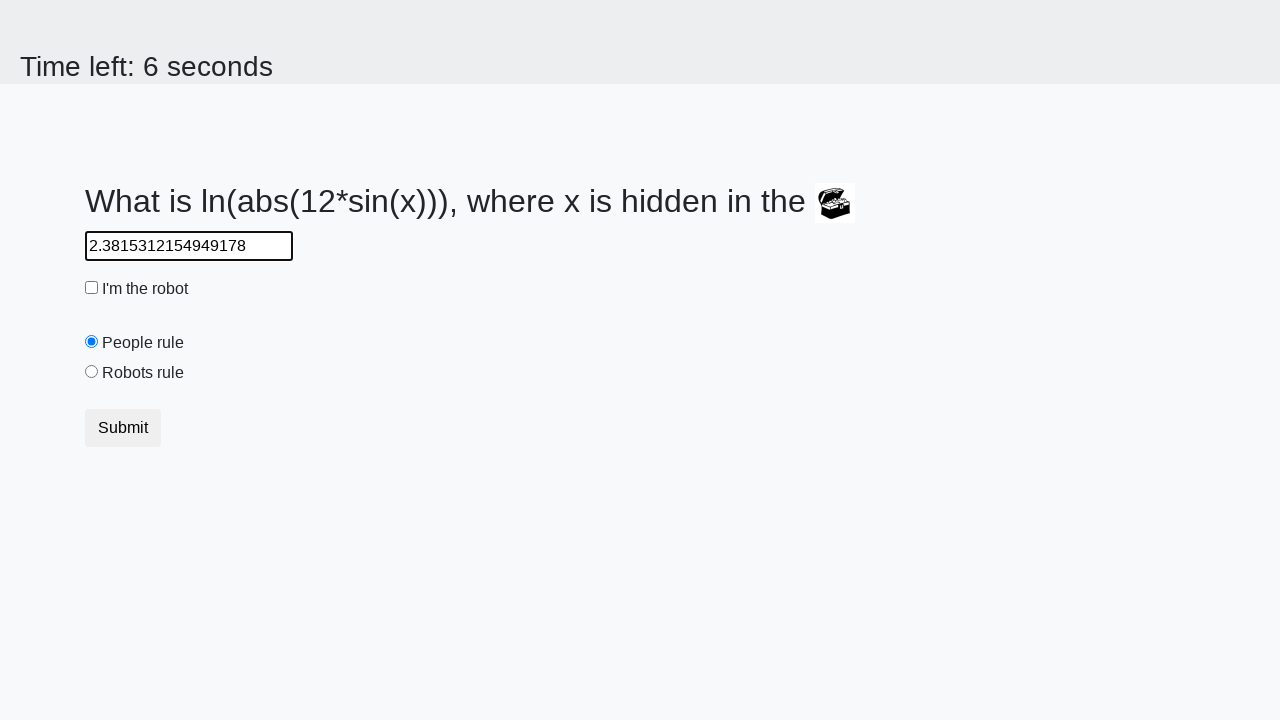

Selected robot checkbox at (92, 288) on #robotCheckbox
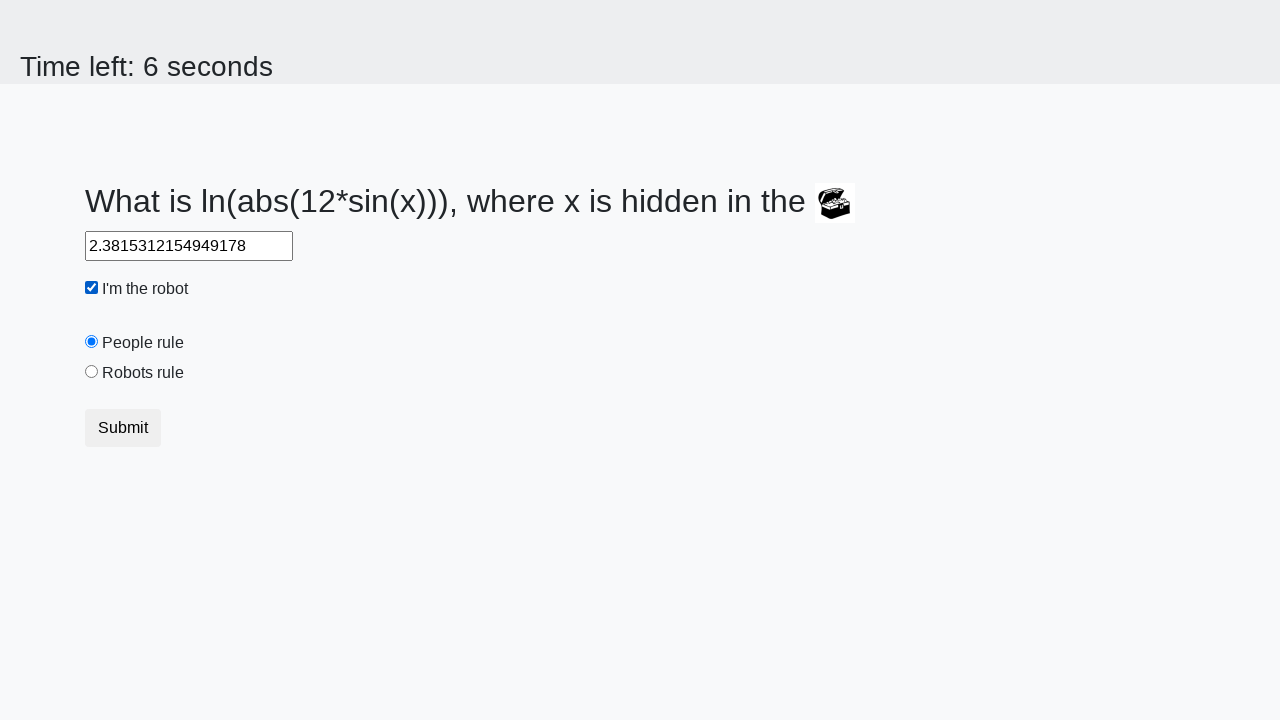

Selected robots rule radio button at (92, 372) on #robotsRule
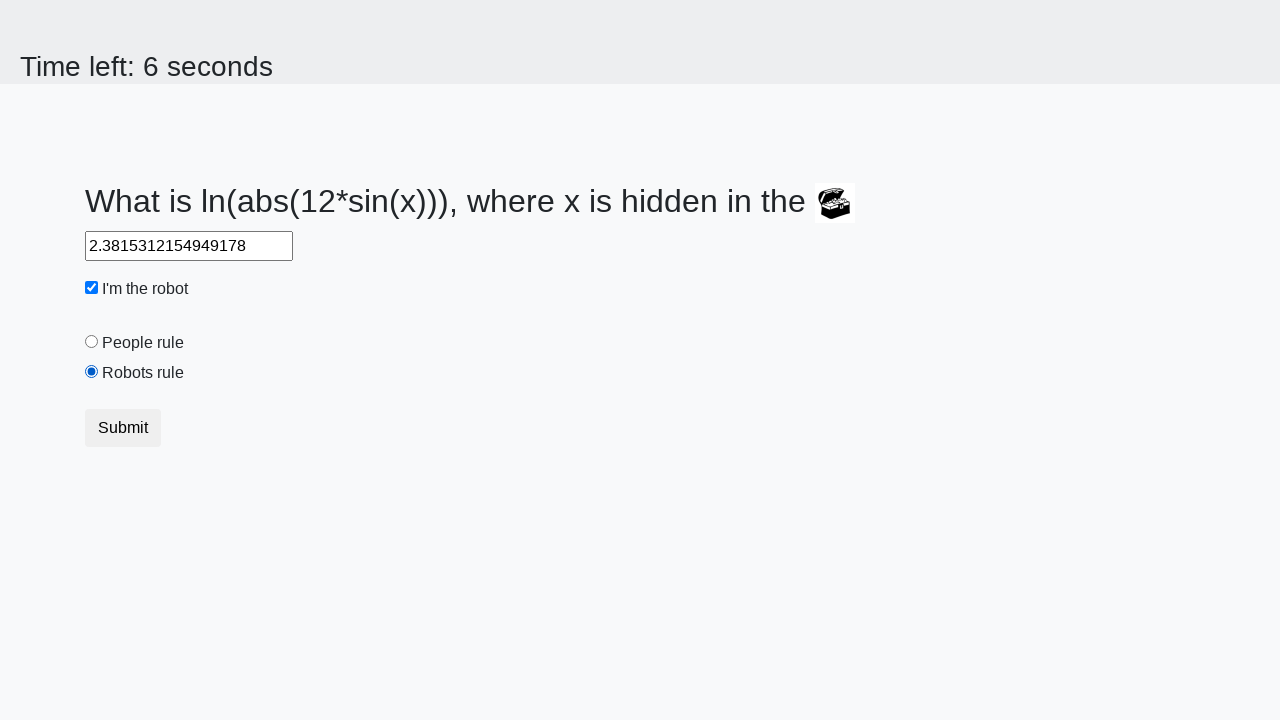

Submitted the form at (123, 428) on [type='submit']
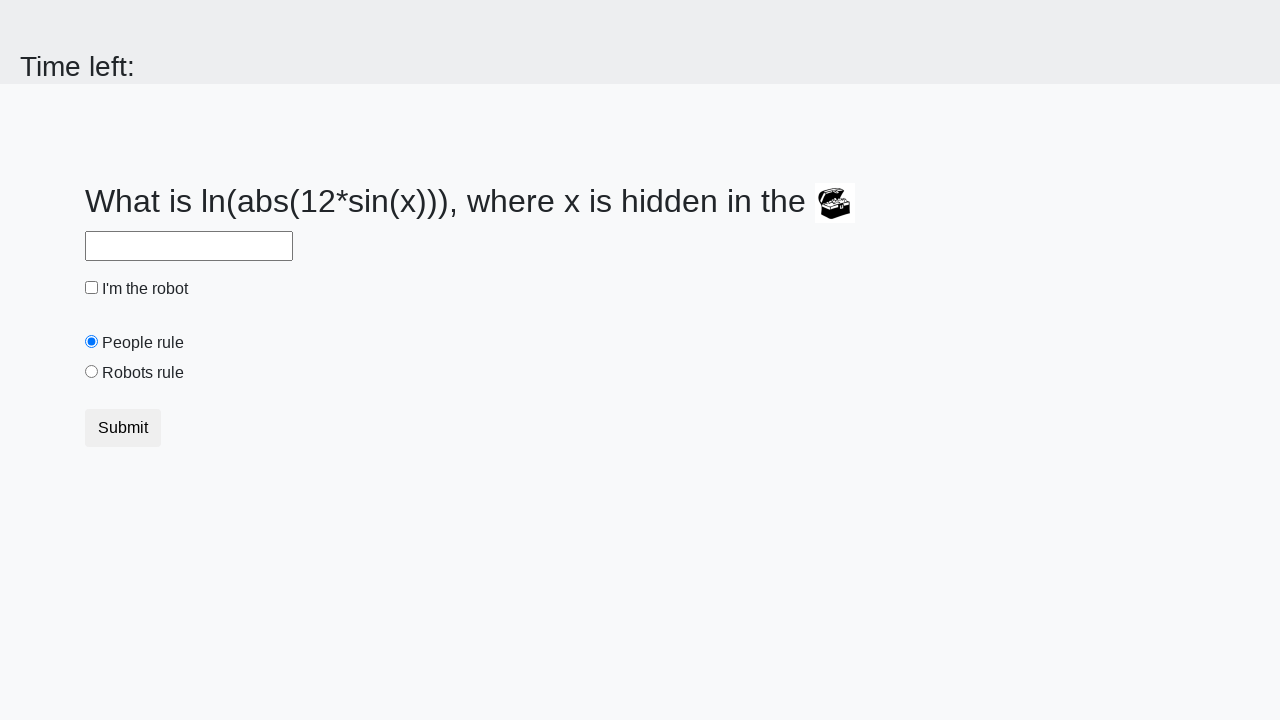

Waited for page to process form submission
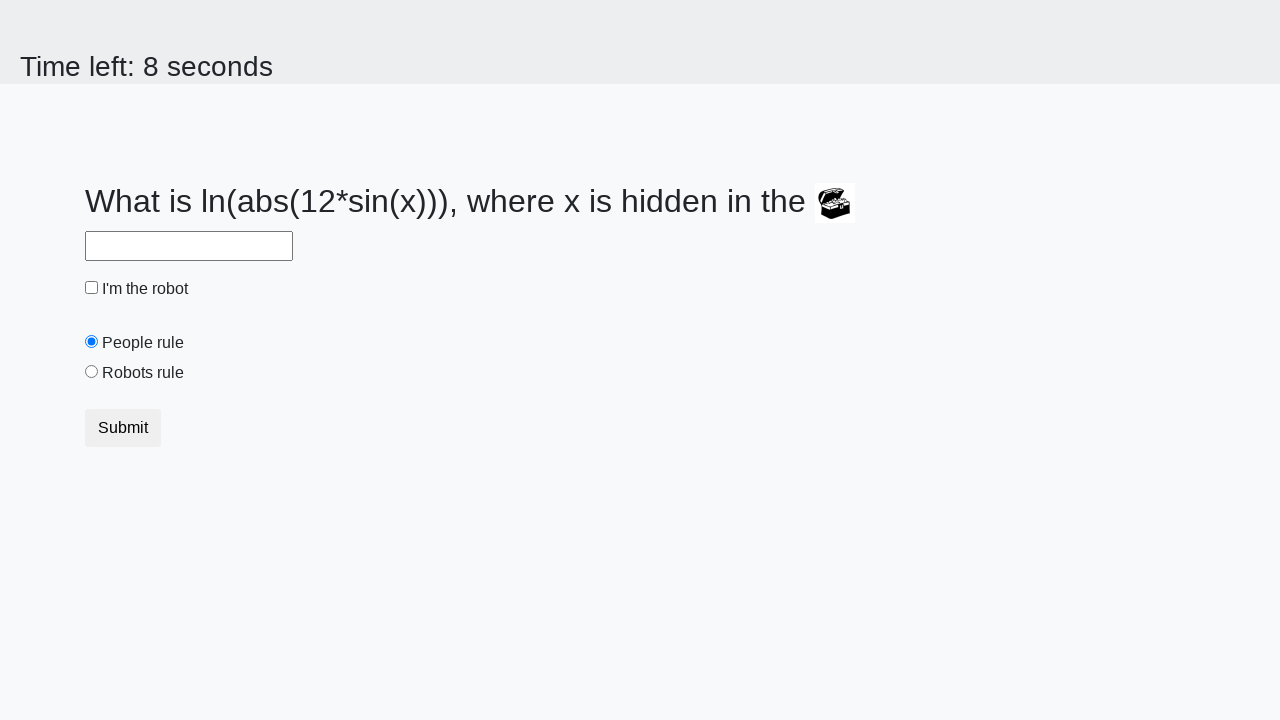

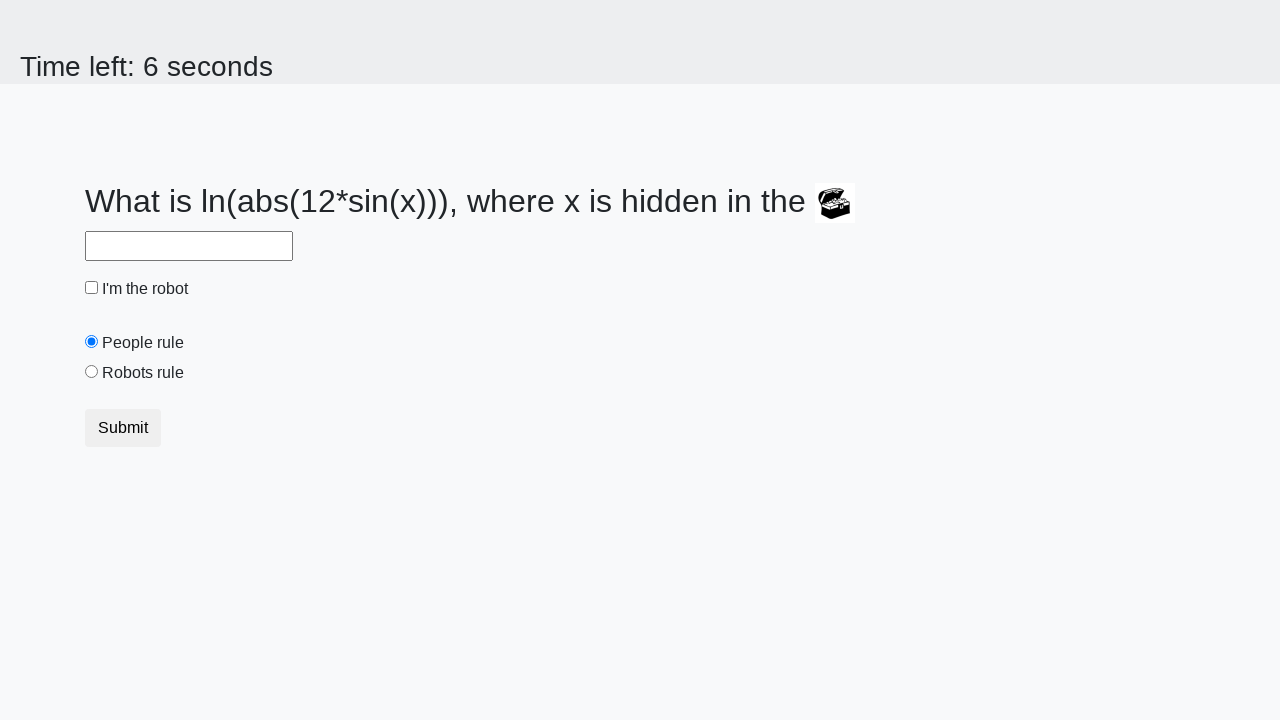